Tests AJAX functionality by clicking a button that triggers an asynchronous request and waiting for the success message to appear after the data loads.

Starting URL: http://uitestingplayground.com/ajax

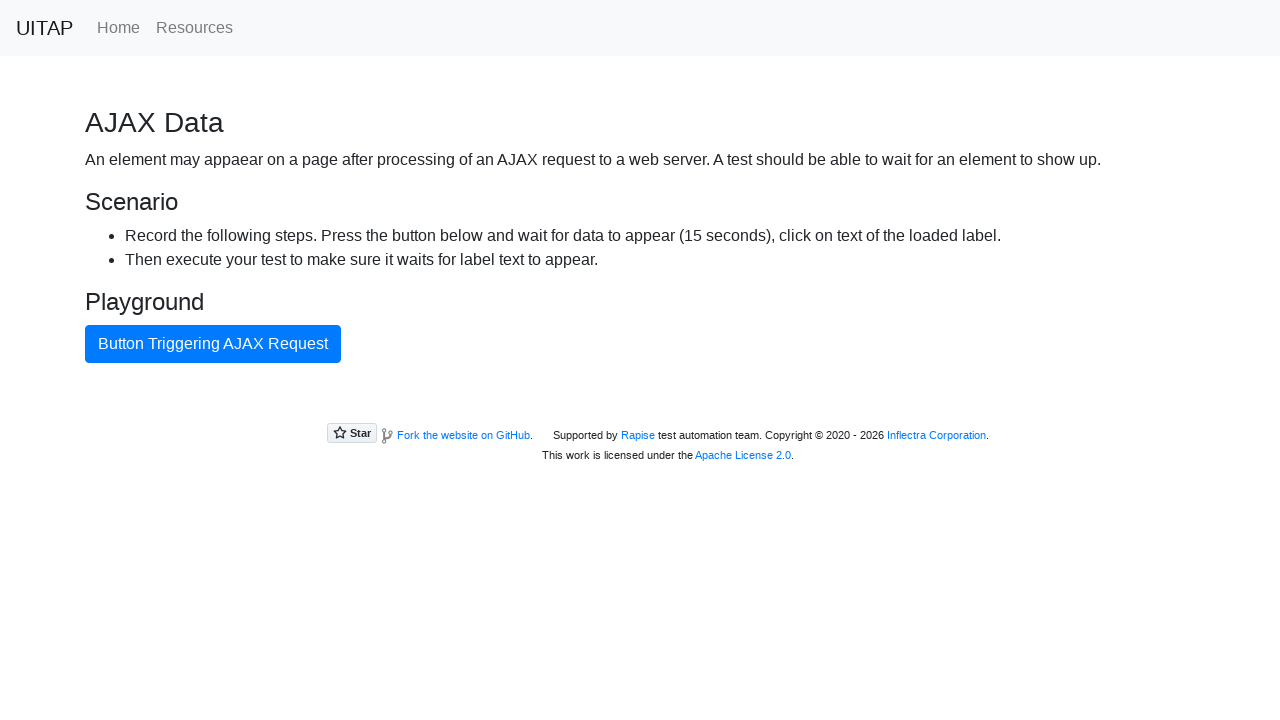

Clicked the blue AJAX button to trigger asynchronous request at (213, 344) on #ajaxButton
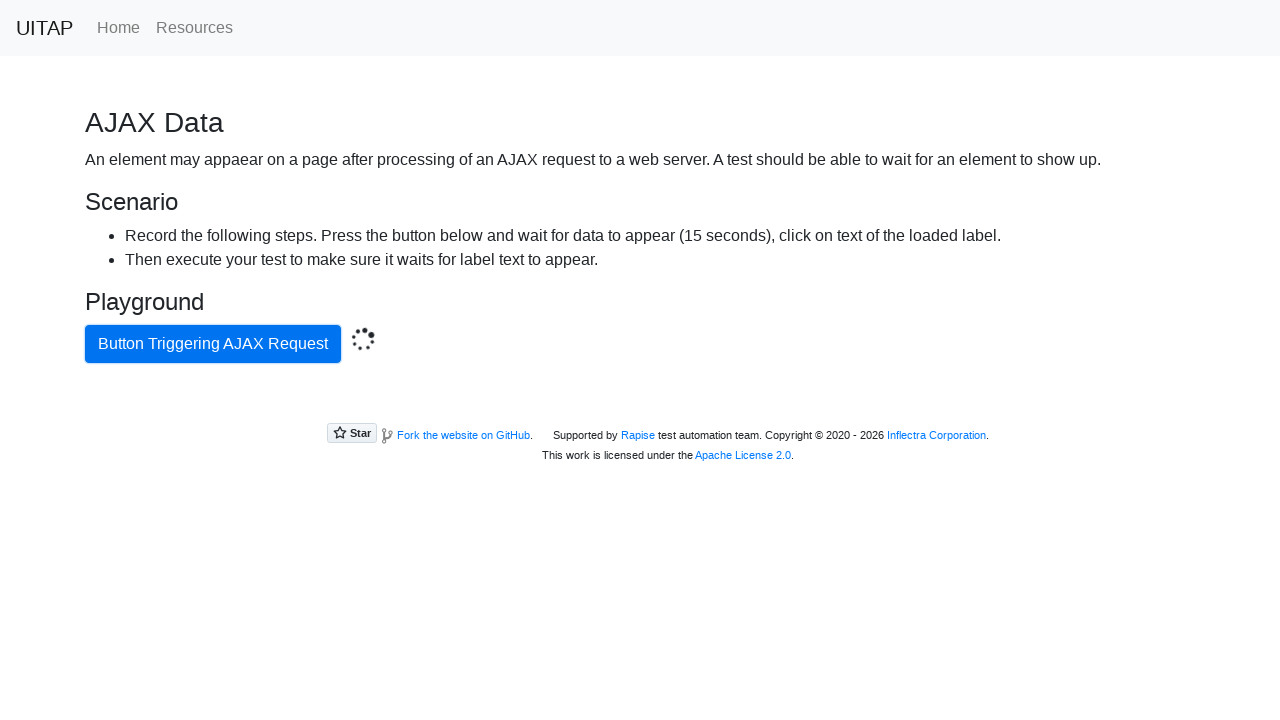

Success message appeared after AJAX request completed
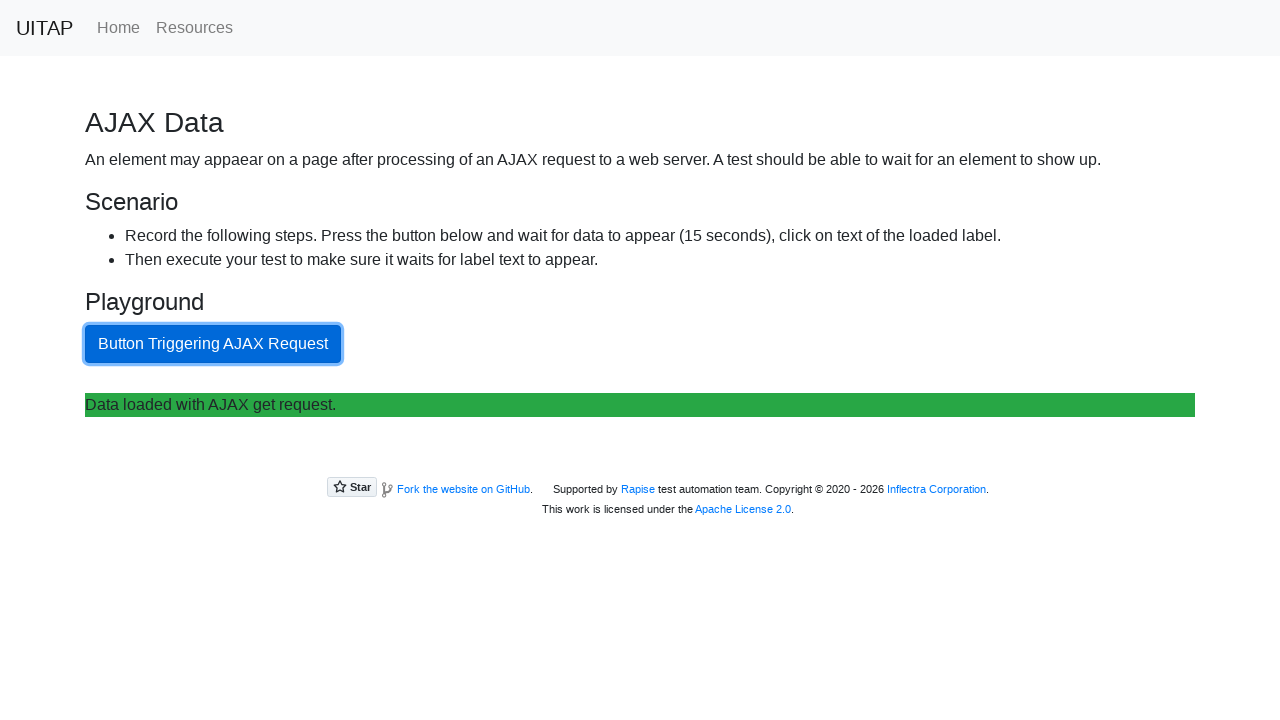

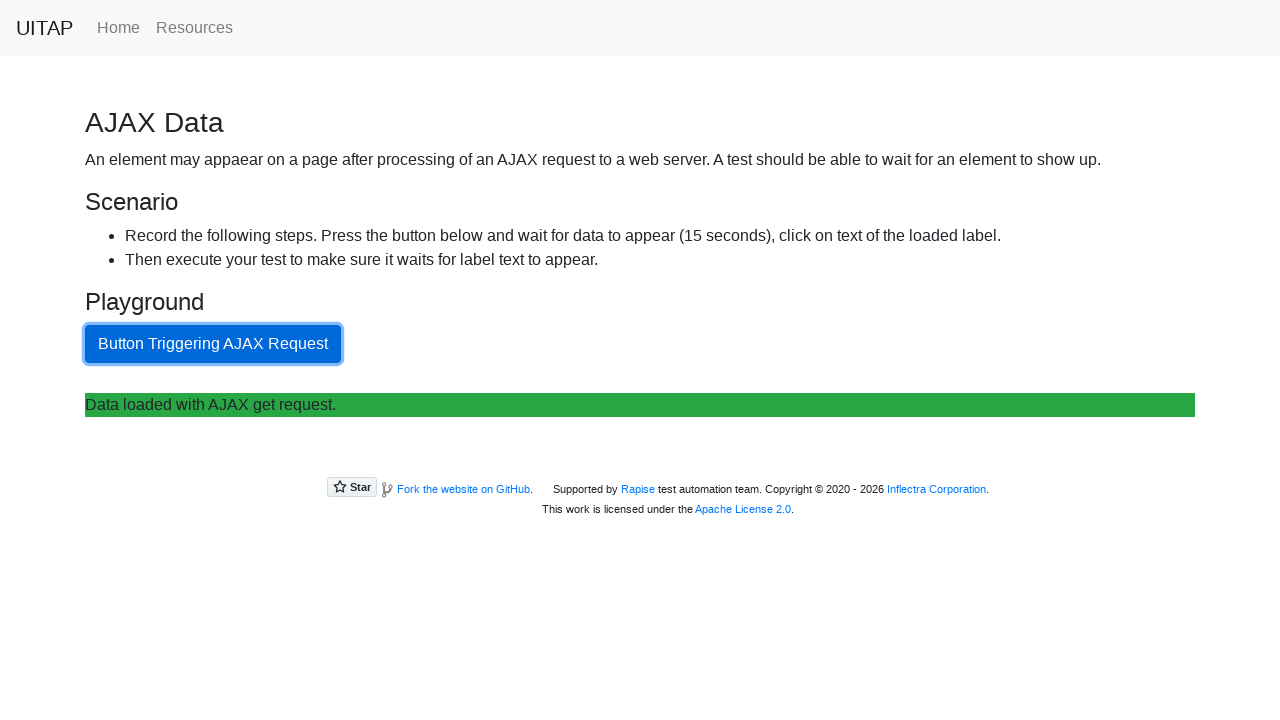